Tests hover functionality on profile figures by hovering over each figure to reveal a "View profile" link, clicking the link to navigate to the user's profile page, verifying the URL, and navigating back. This is repeated for all profile figures on the page.

Starting URL: https://the-internet.herokuapp.com/hovers

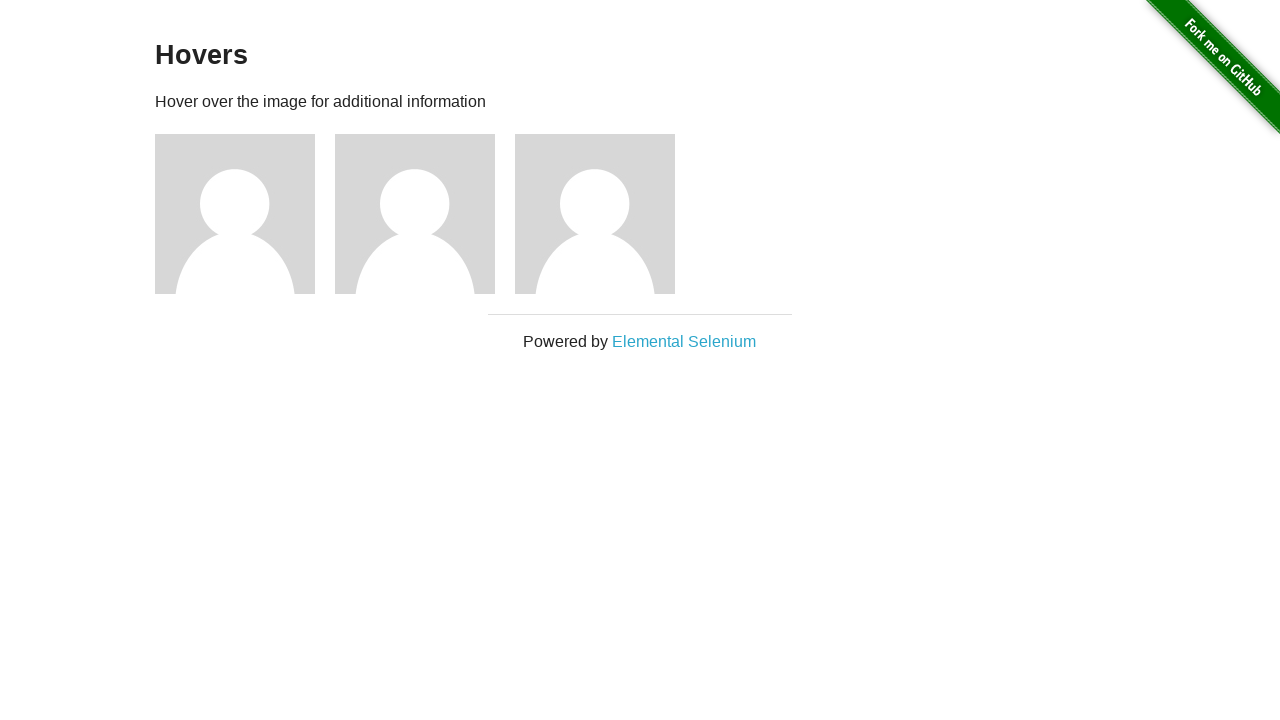

Waited for profile figures to load on the page
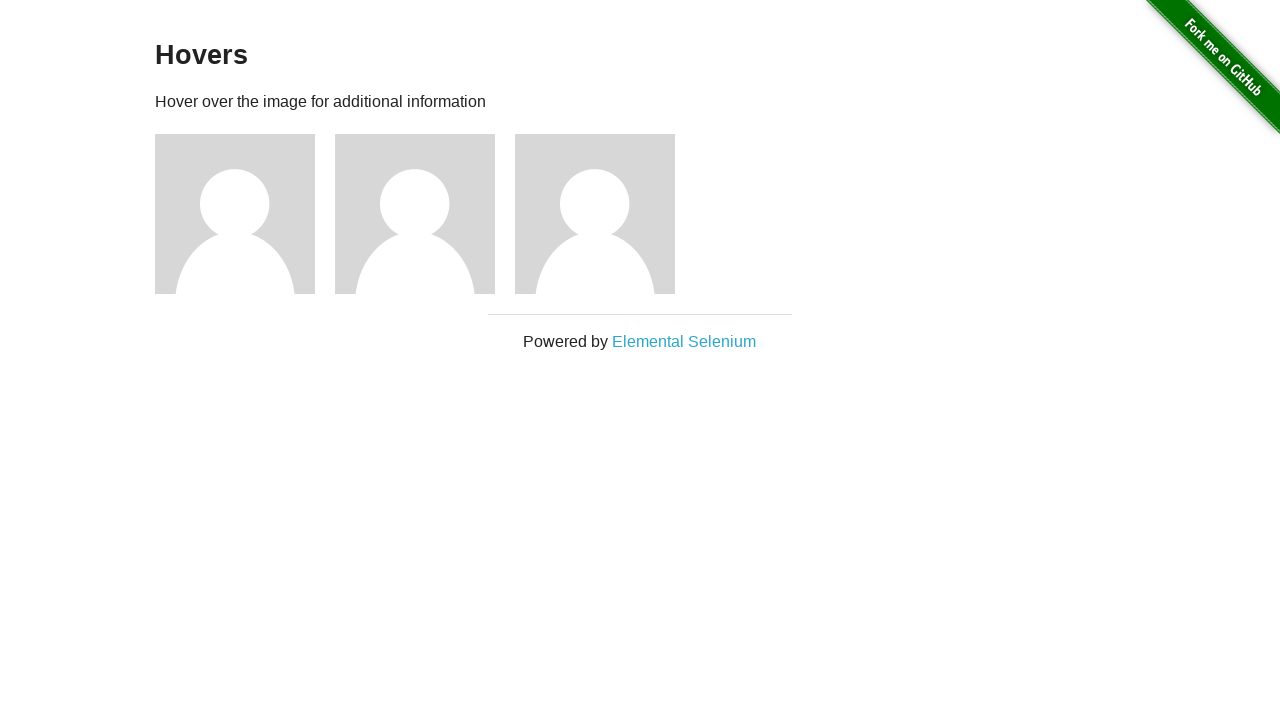

Located all profile figure elements
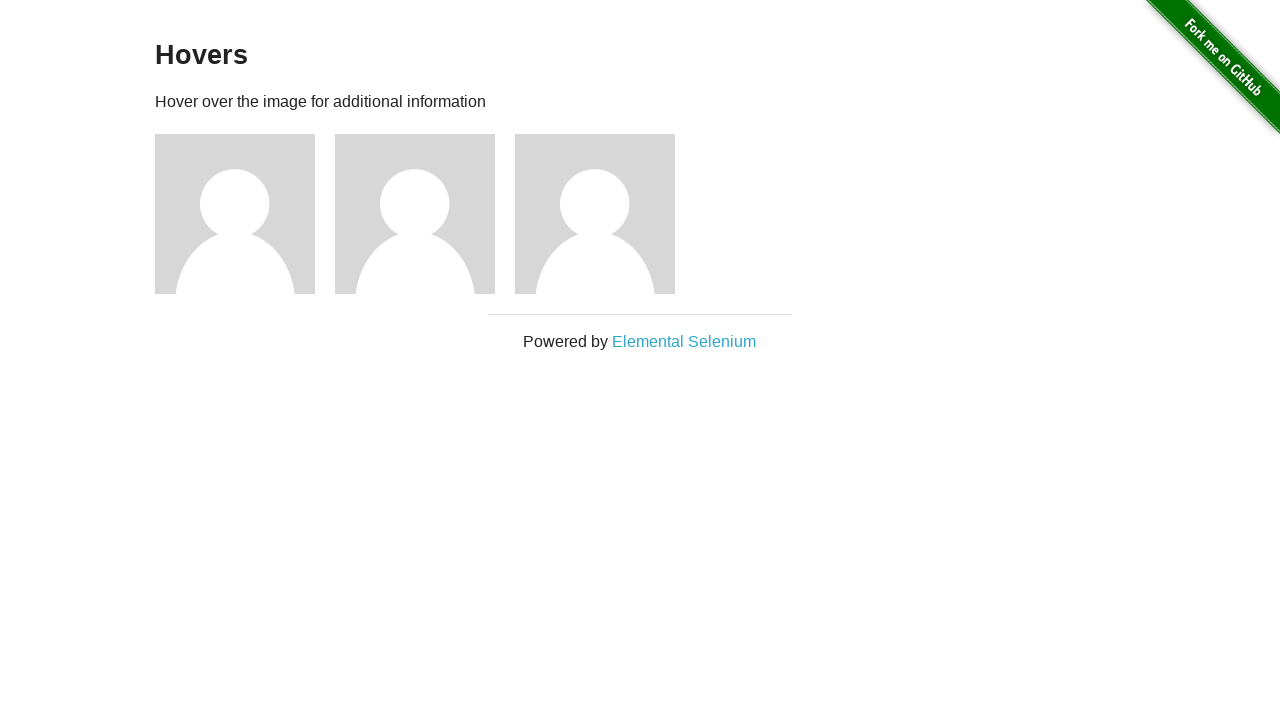

Found 3 profile figures on the page
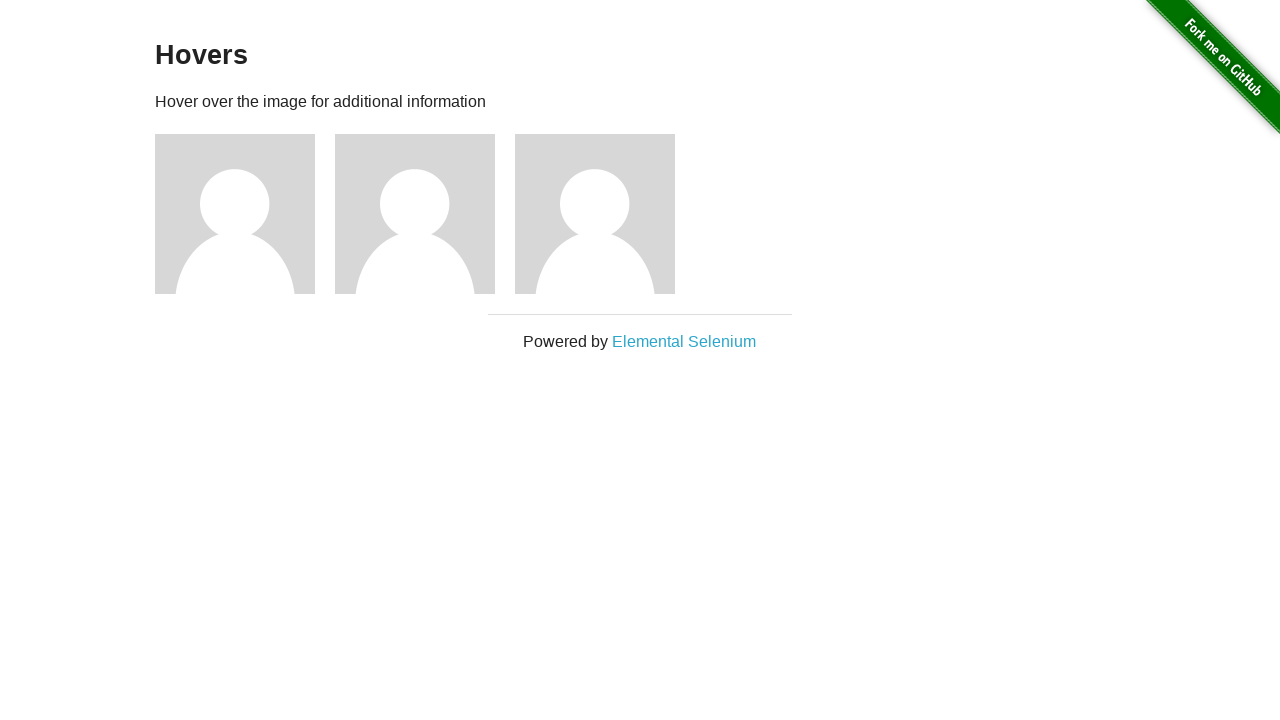

Selected profile figure 1 of 3
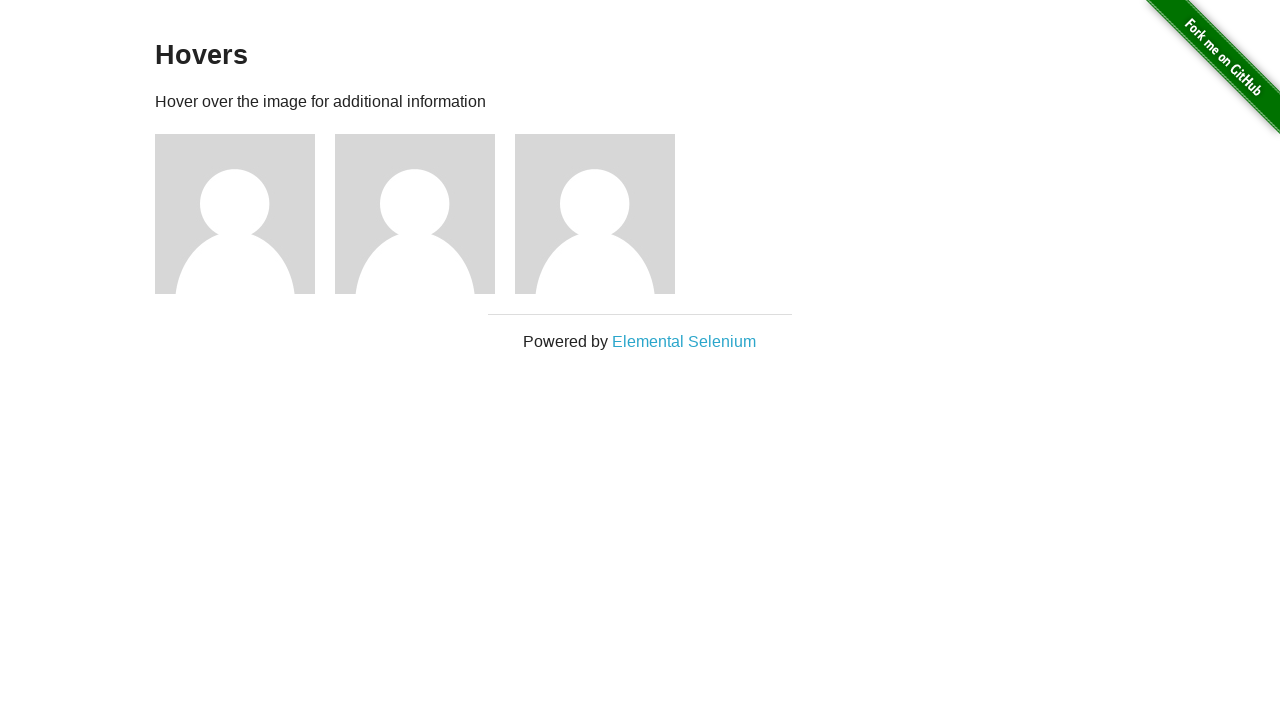

Hovered over profile figure 1 to reveal the View profile link at (245, 214) on .figure >> nth=0
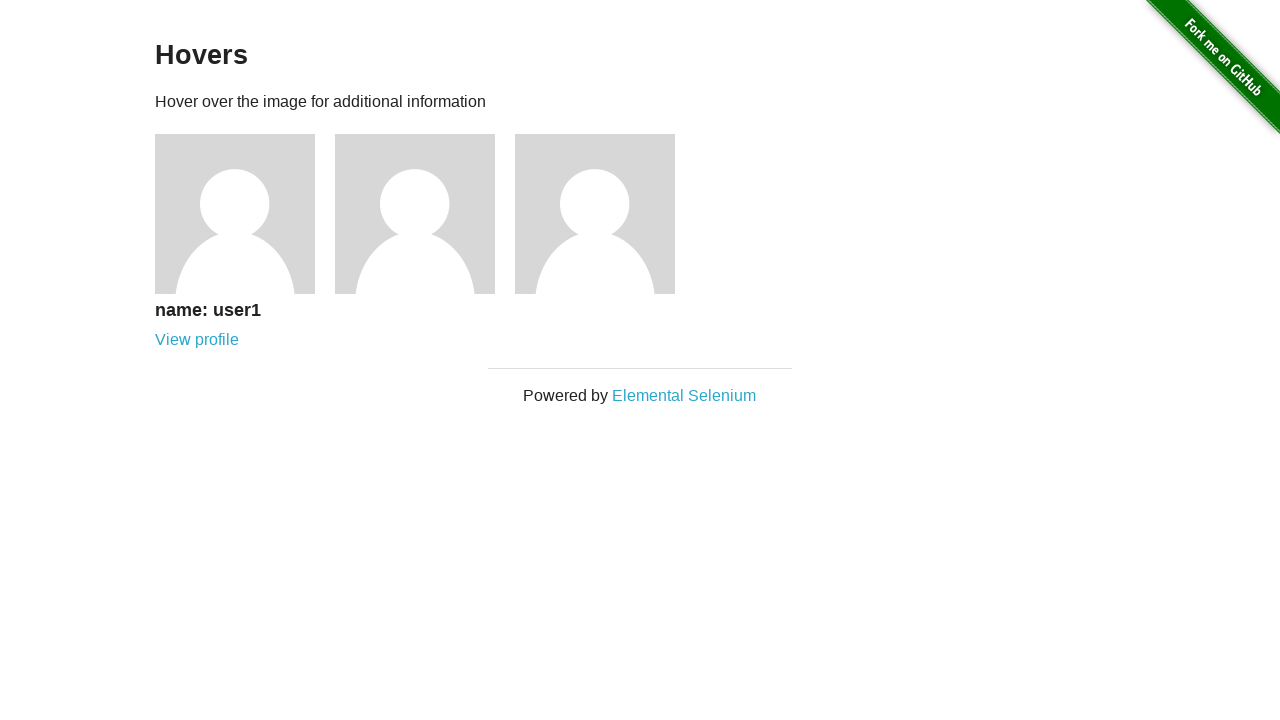

Located View profile link in figure 1
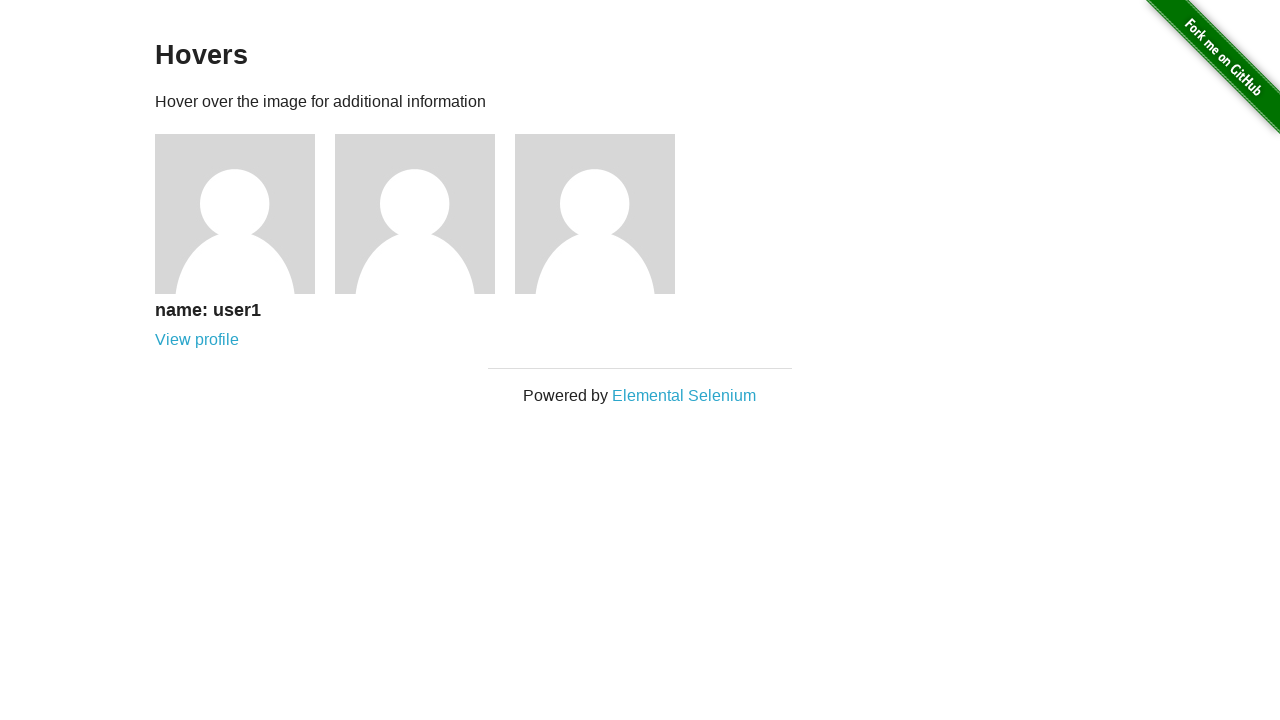

View profile link became visible for figure 1
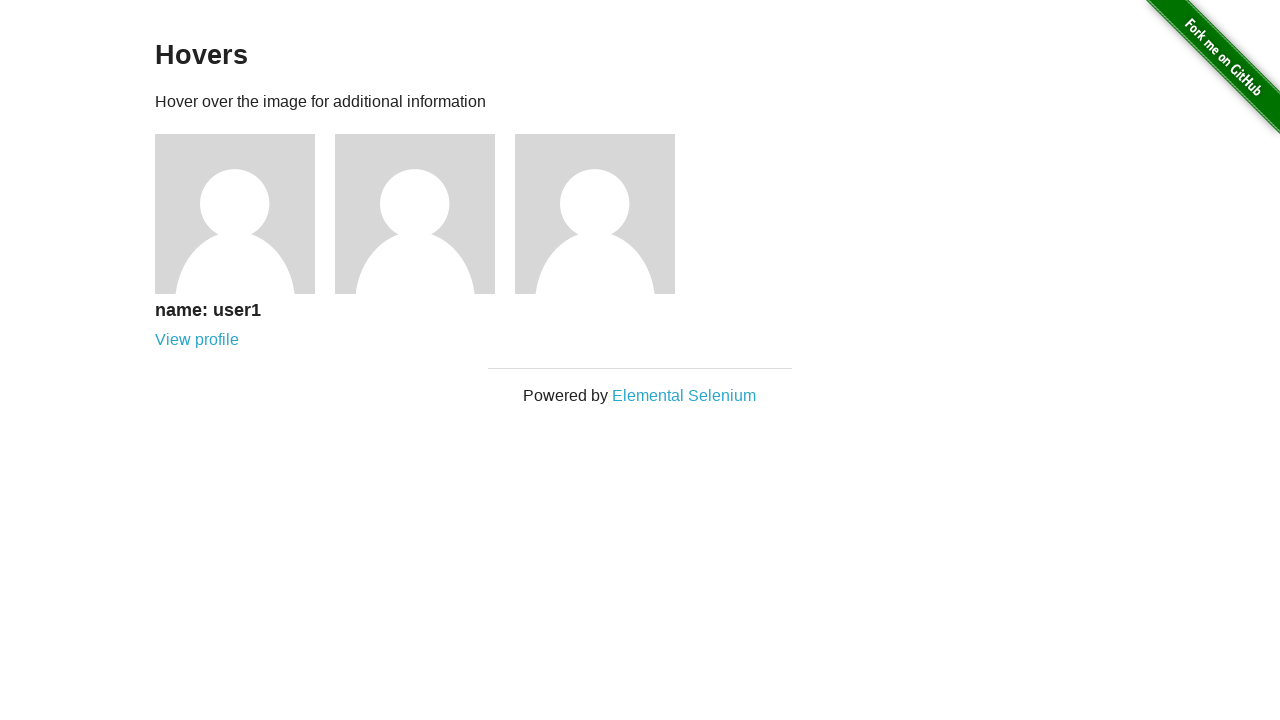

Clicked View profile link for figure 1 at (197, 340) on .figure >> nth=0 >> text=View profile
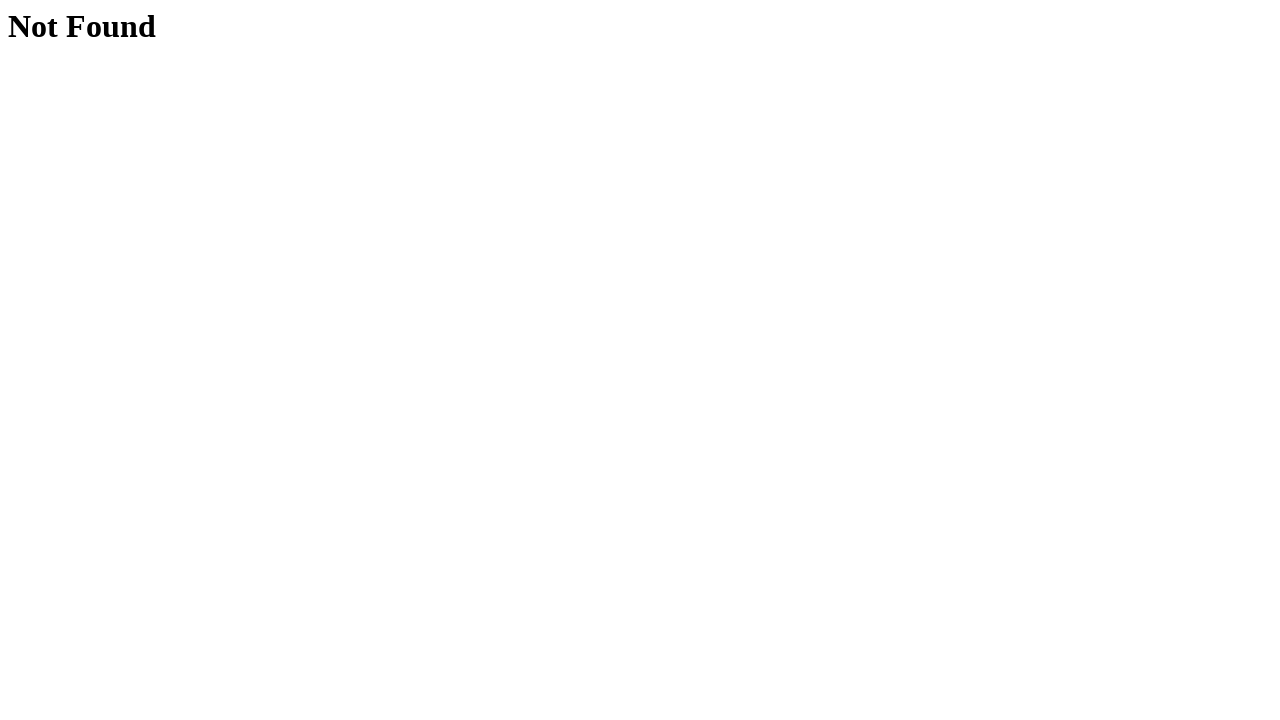

Navigated to profile page for user 1 and URL verified
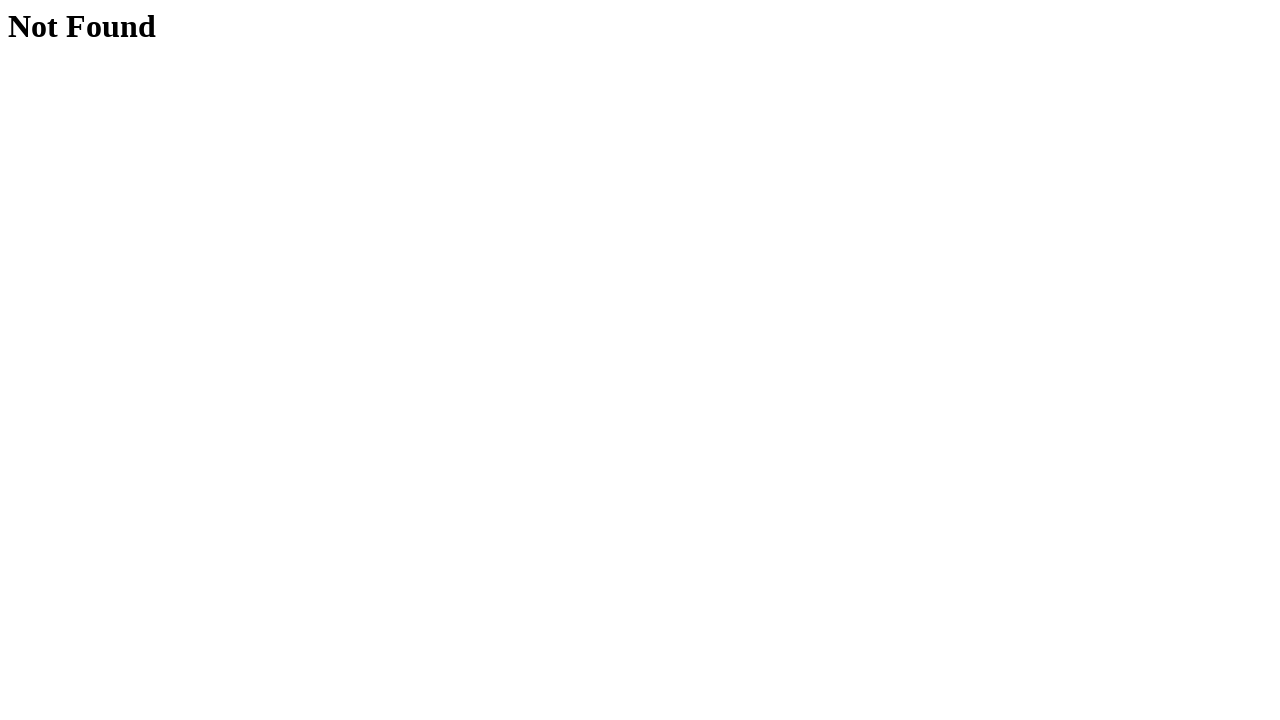

Navigated back to the hovers page from user 1 profile
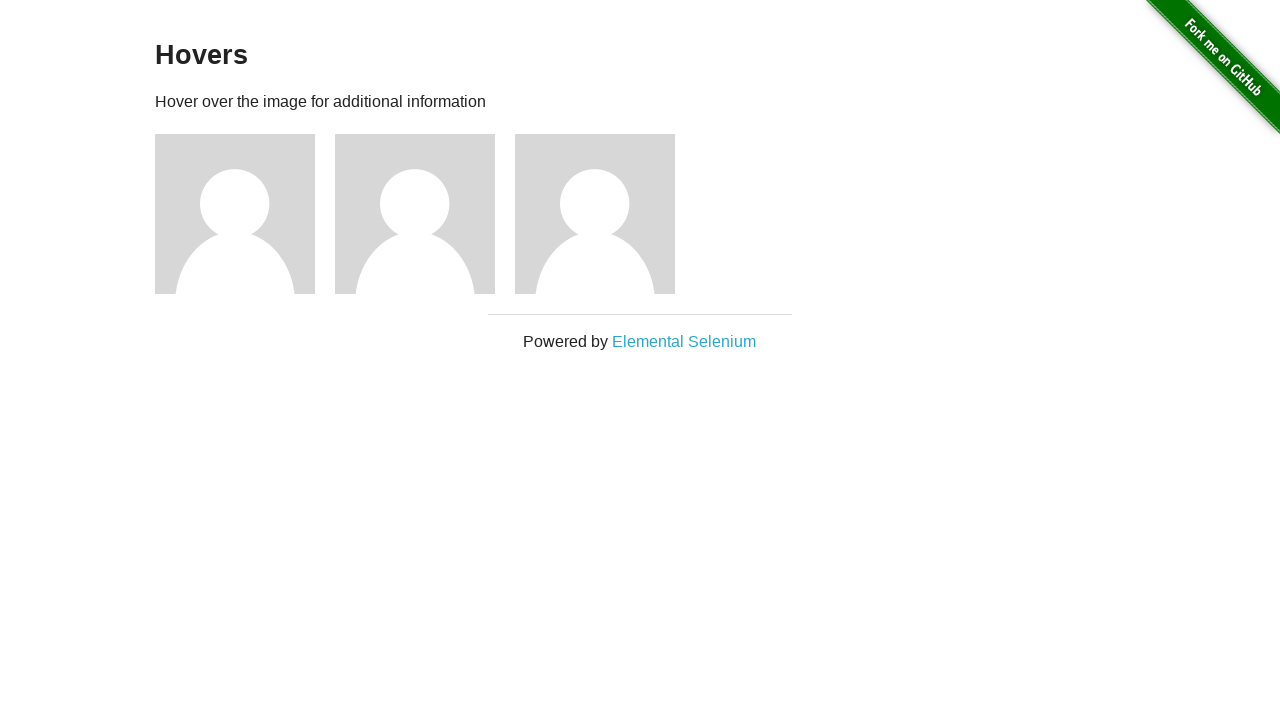

Profile figures loaded again after navigating back
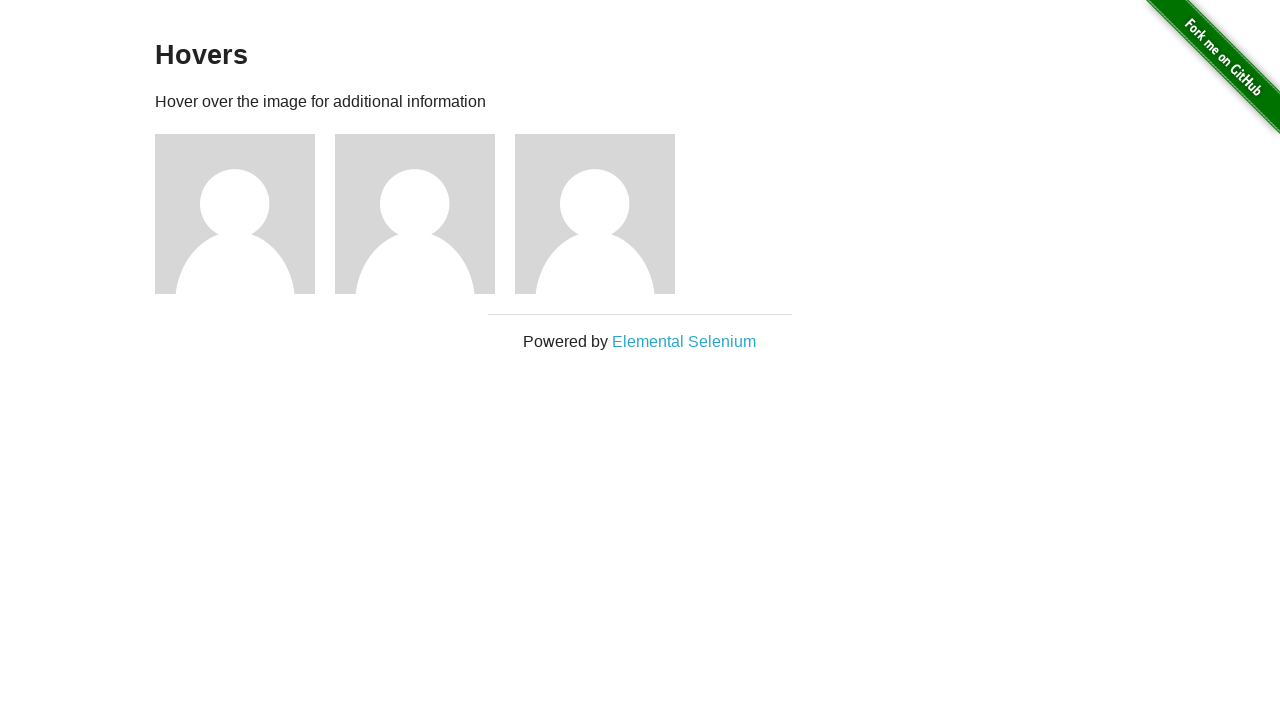

Selected profile figure 2 of 3
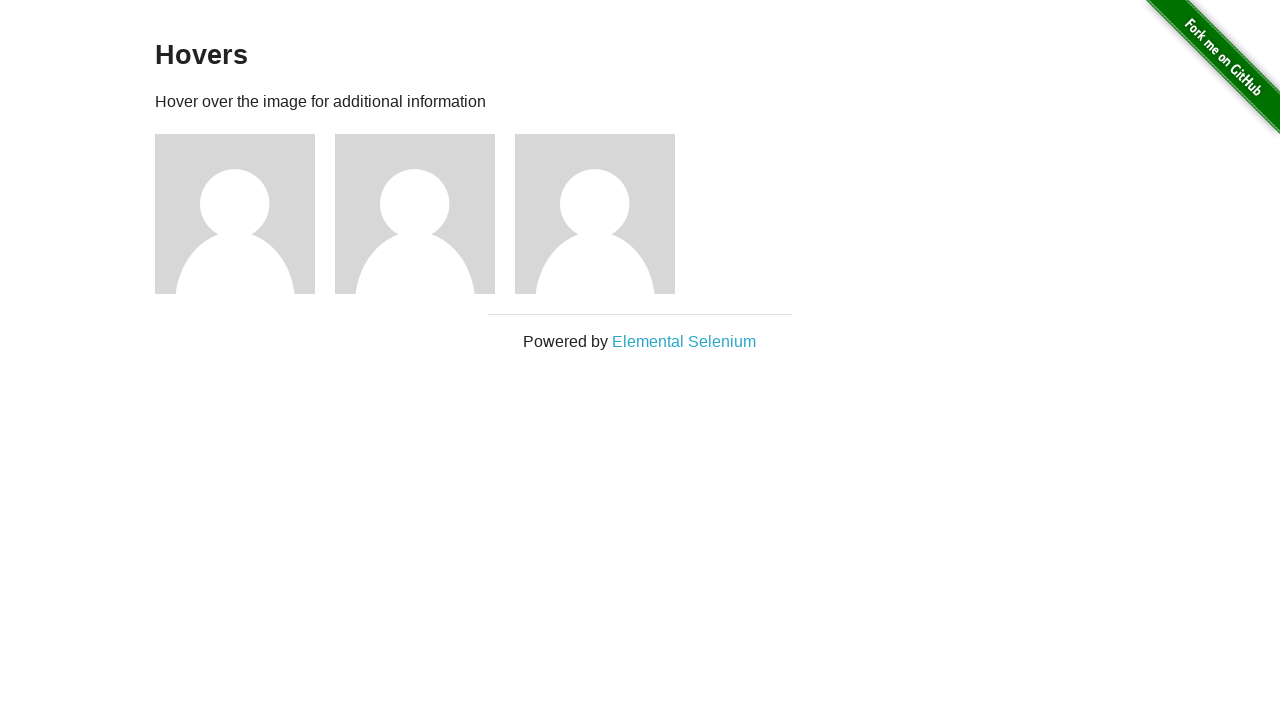

Hovered over profile figure 2 to reveal the View profile link at (425, 214) on .figure >> nth=1
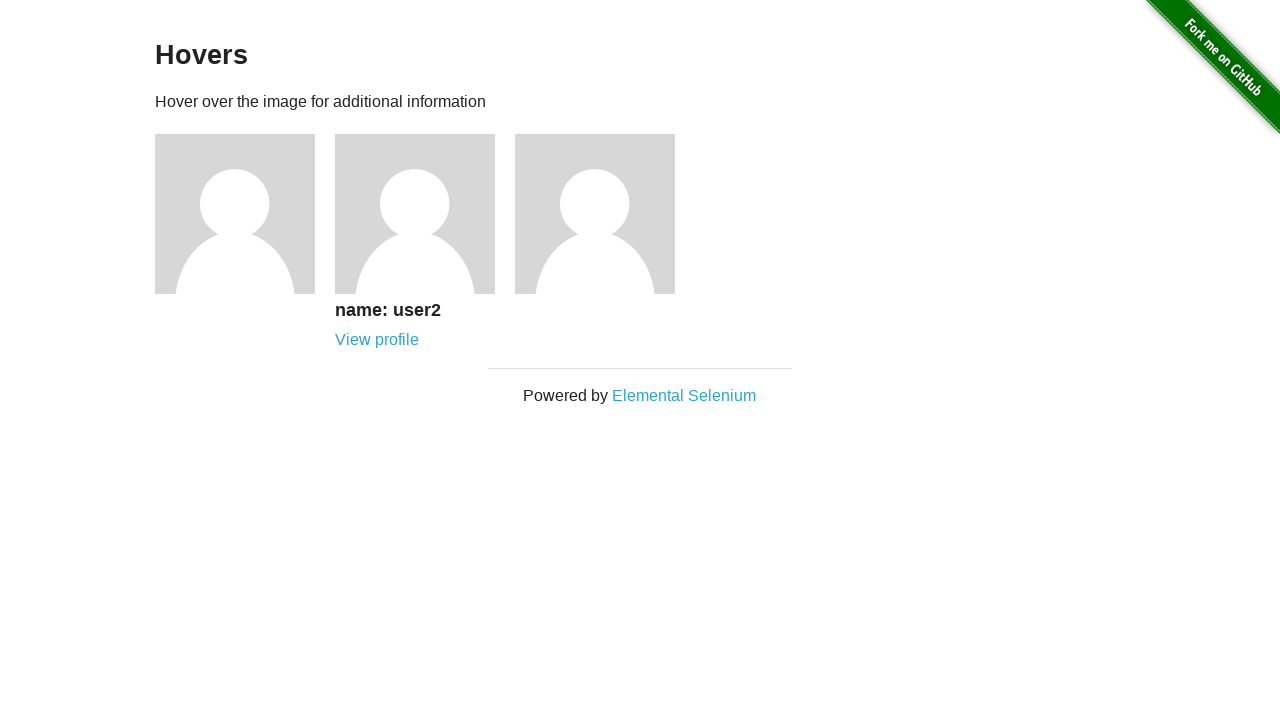

Located View profile link in figure 2
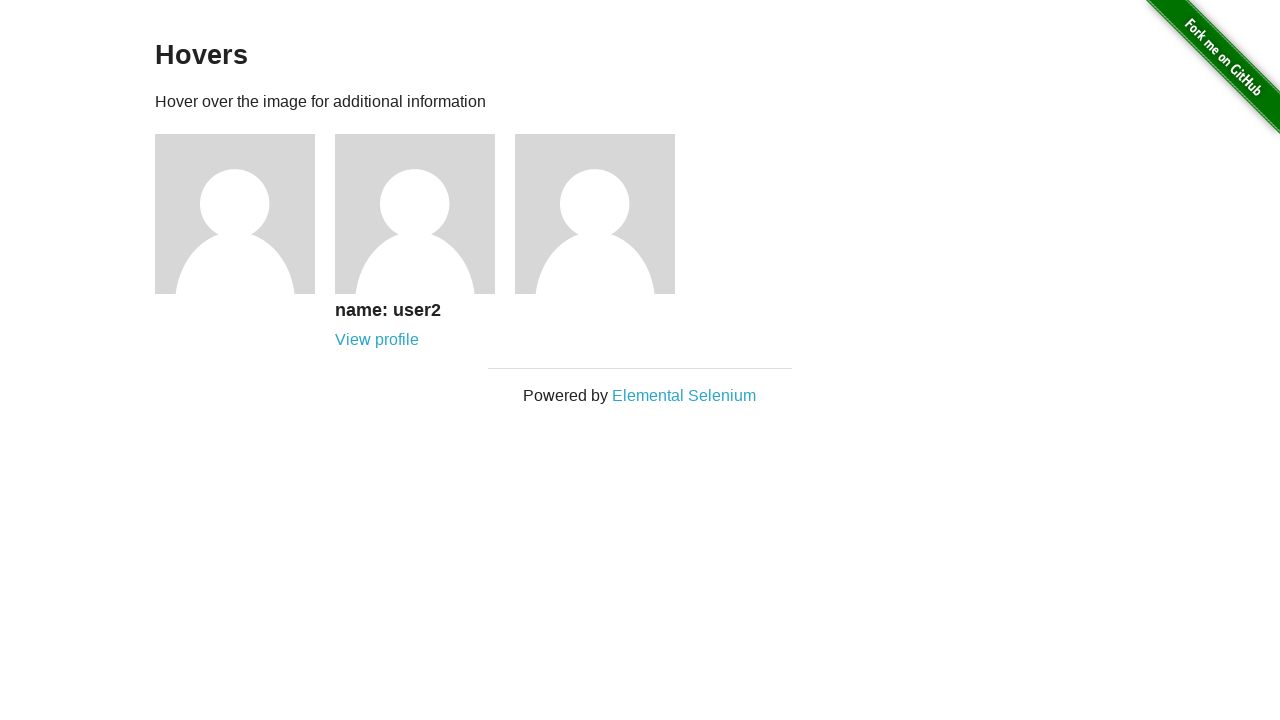

View profile link became visible for figure 2
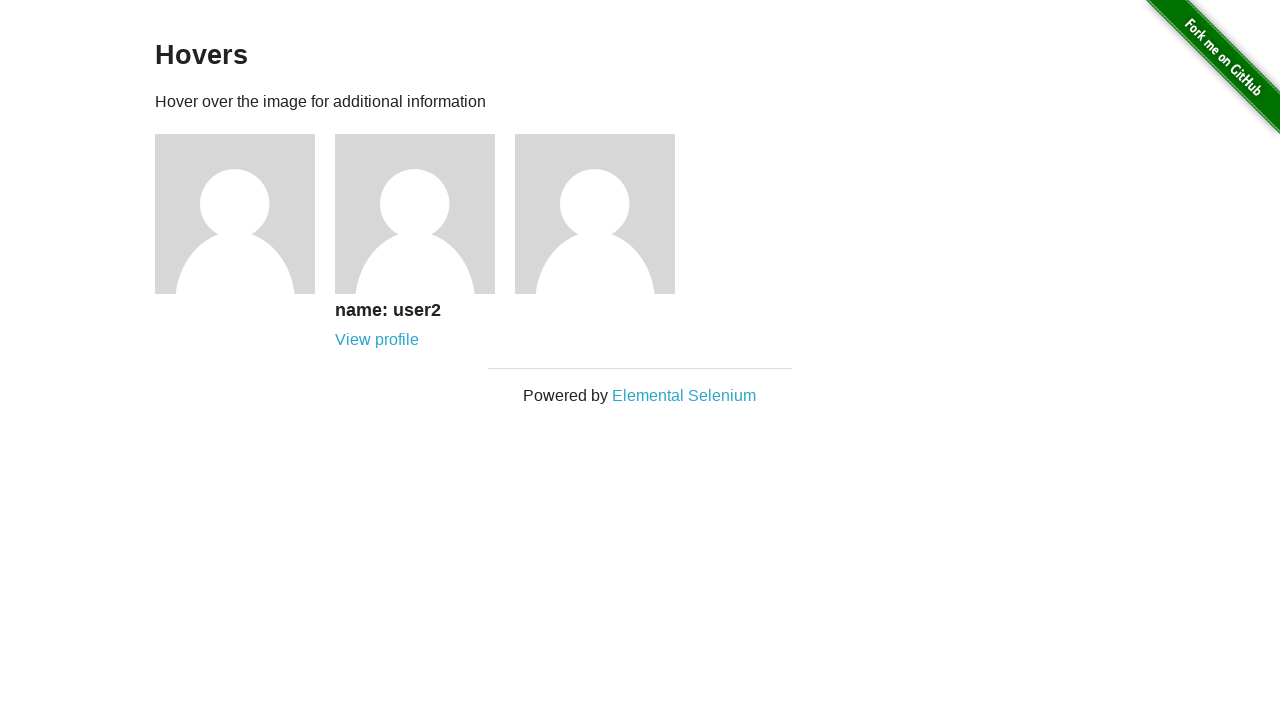

Clicked View profile link for figure 2 at (377, 340) on .figure >> nth=1 >> text=View profile
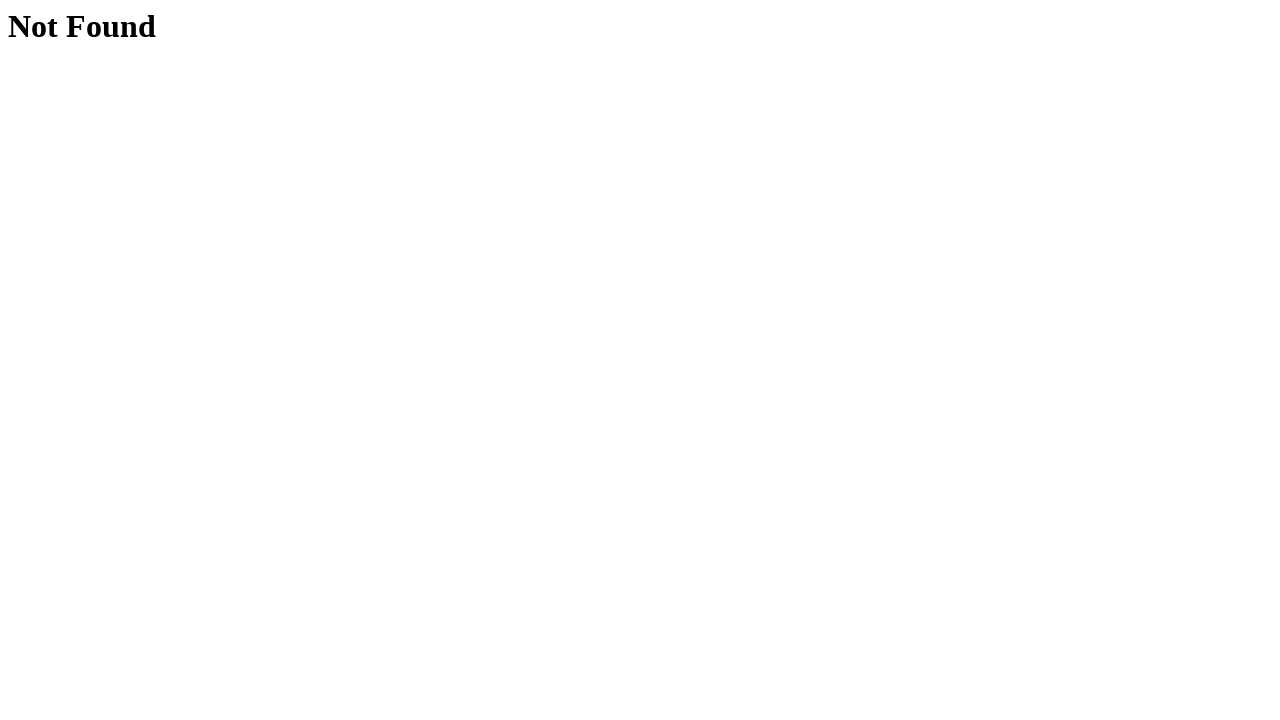

Navigated to profile page for user 2 and URL verified
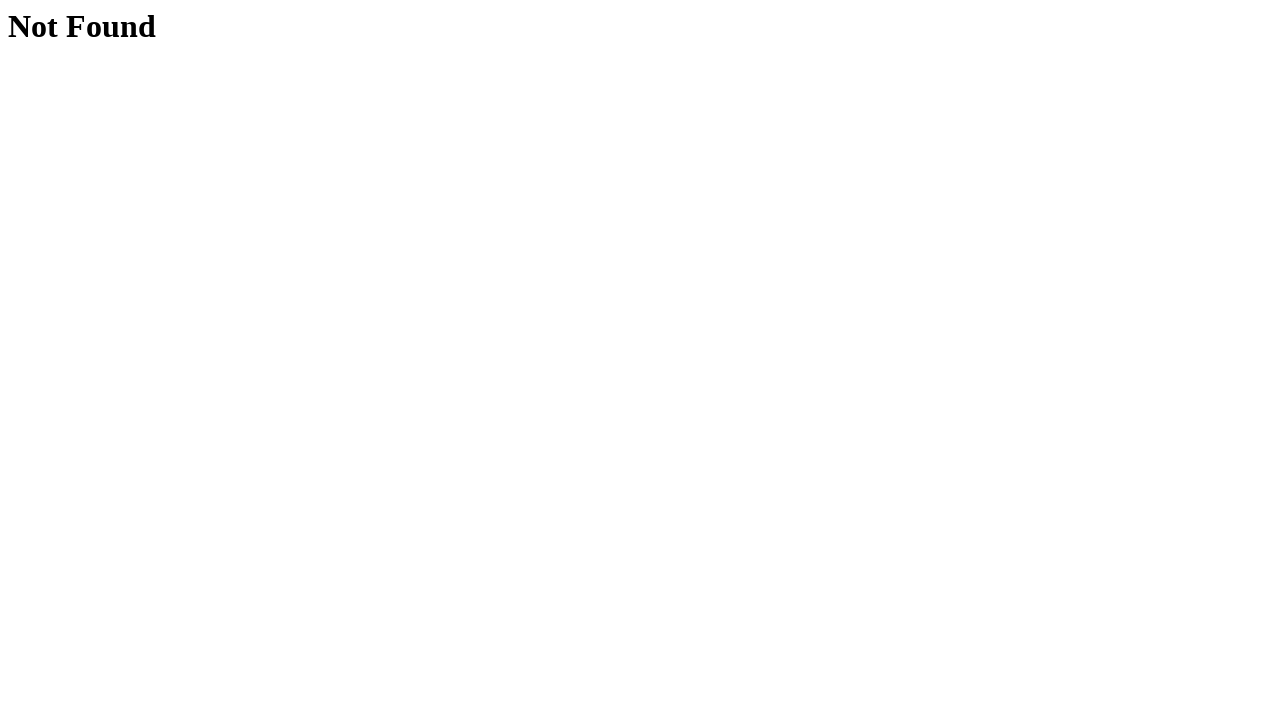

Navigated back to the hovers page from user 2 profile
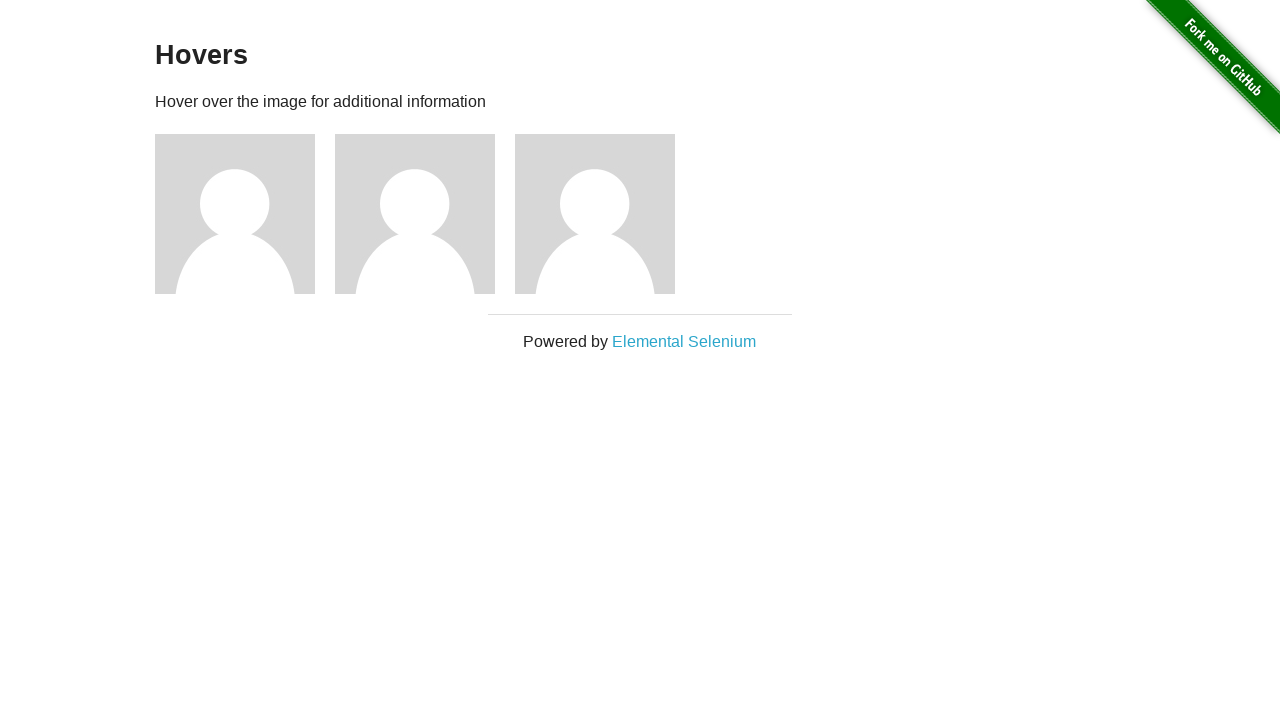

Profile figures loaded again after navigating back
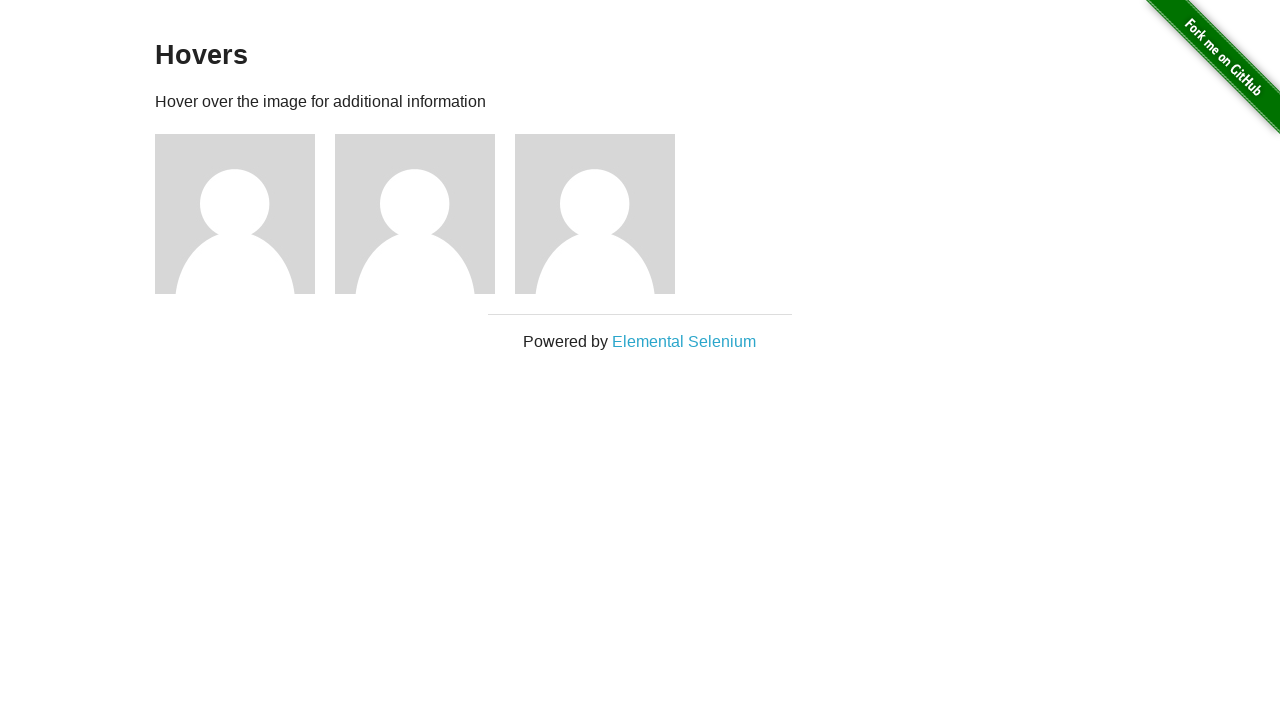

Selected profile figure 3 of 3
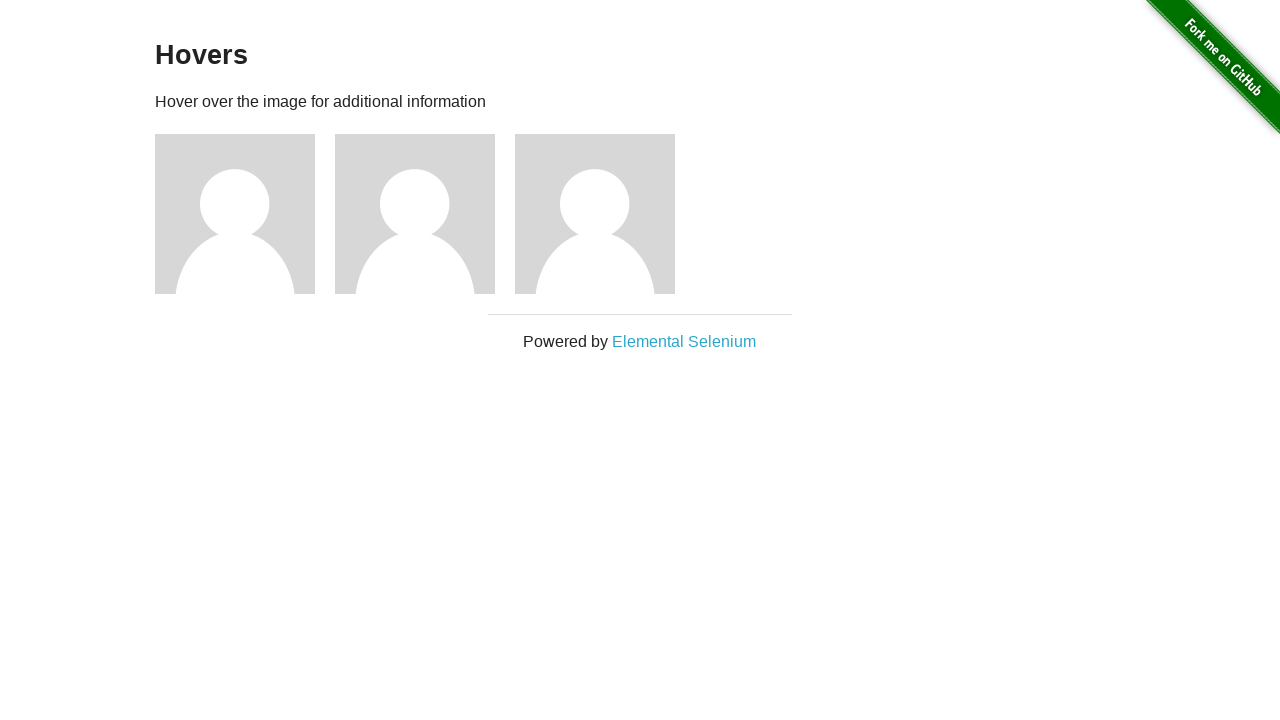

Hovered over profile figure 3 to reveal the View profile link at (605, 214) on .figure >> nth=2
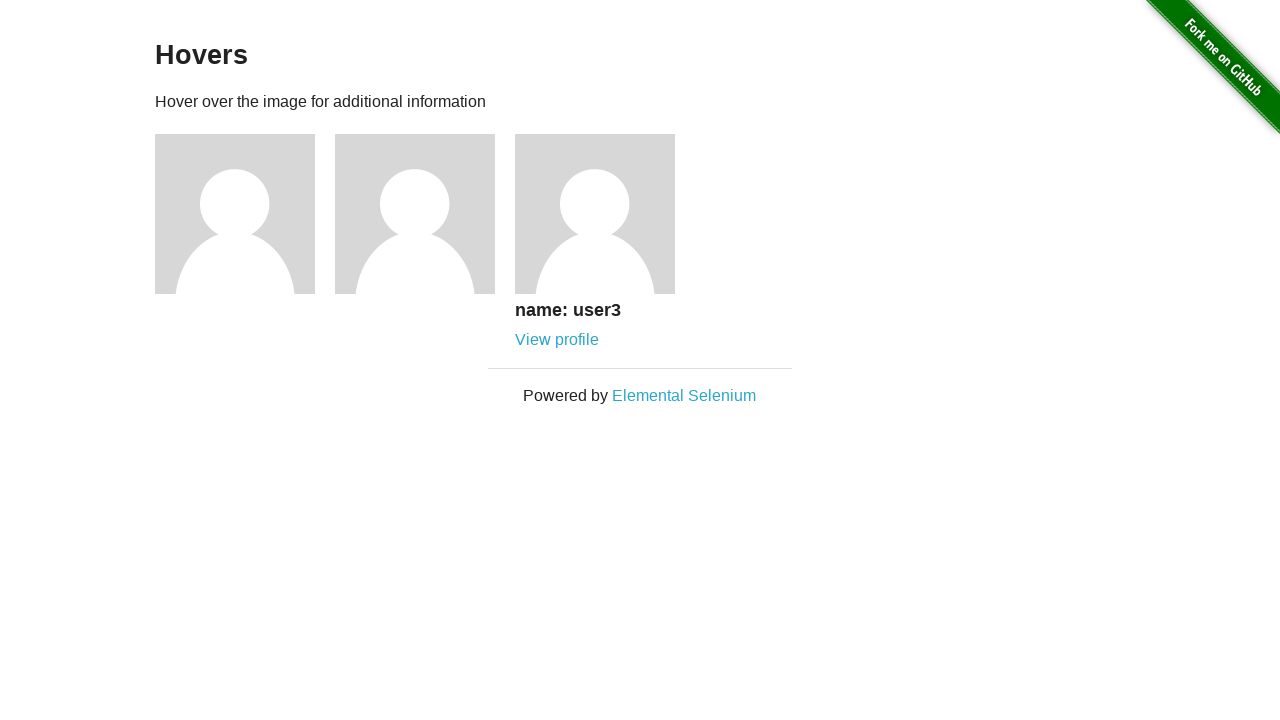

Located View profile link in figure 3
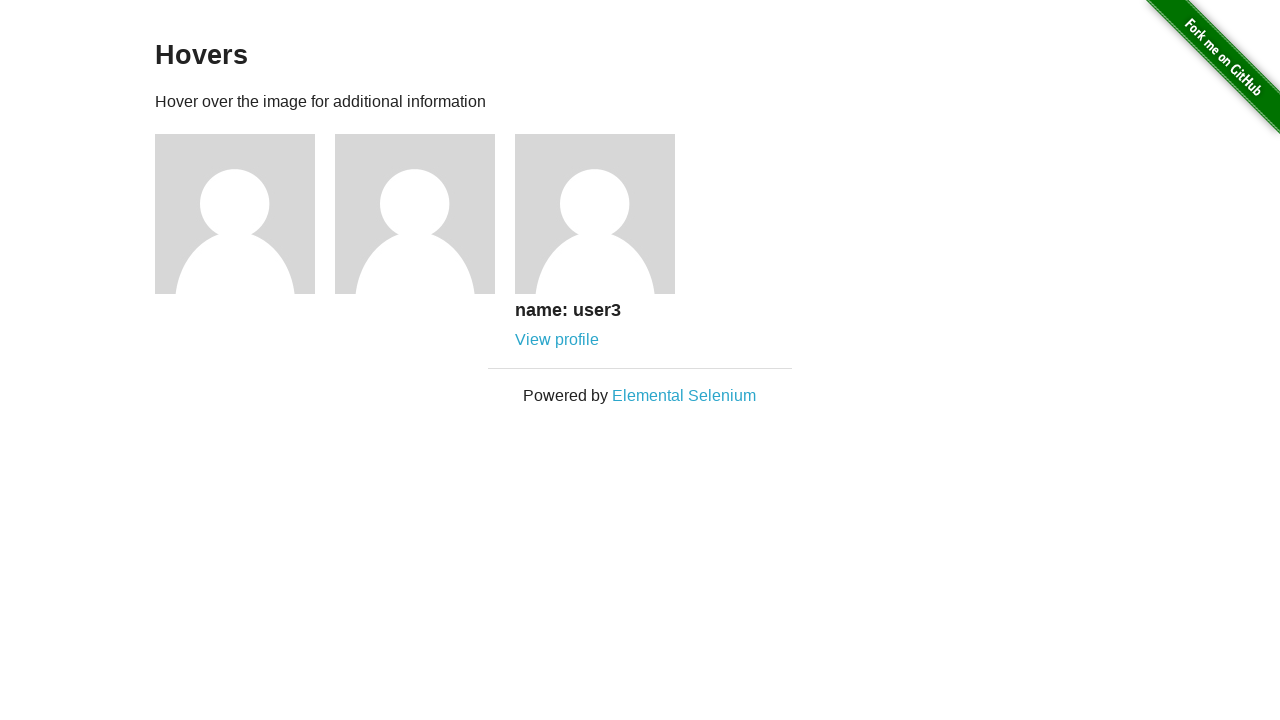

View profile link became visible for figure 3
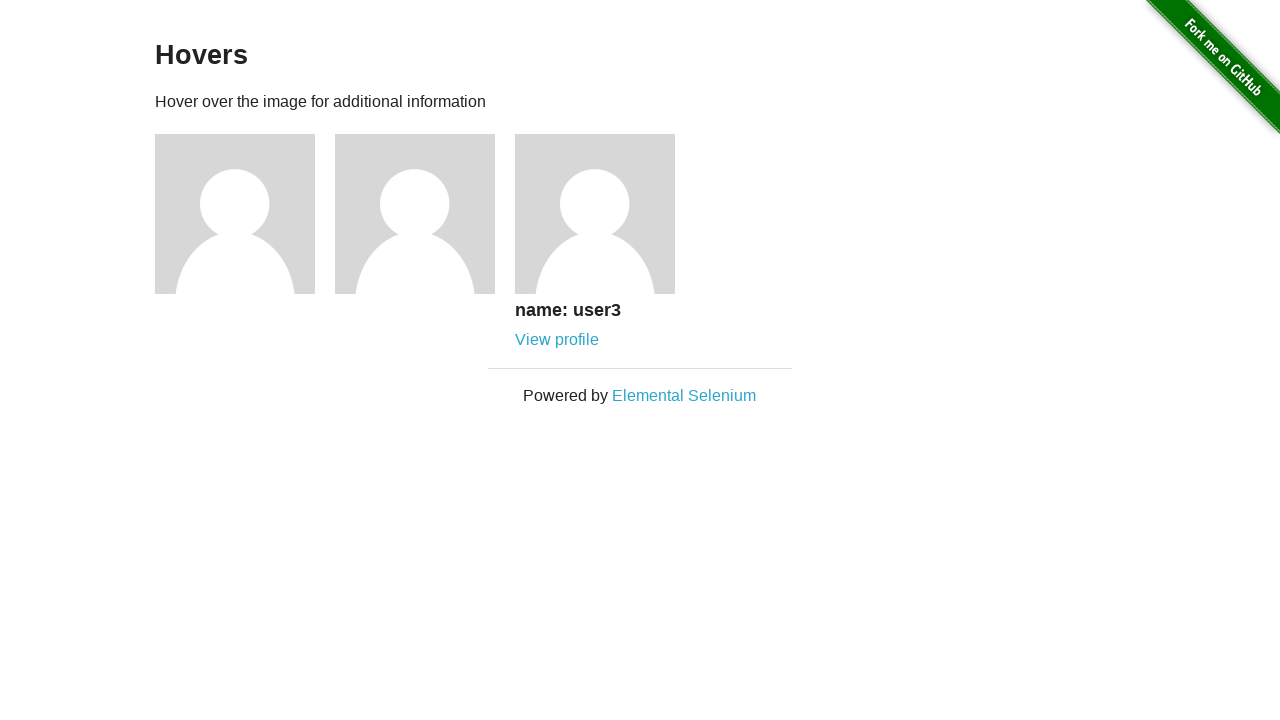

Clicked View profile link for figure 3 at (557, 340) on .figure >> nth=2 >> text=View profile
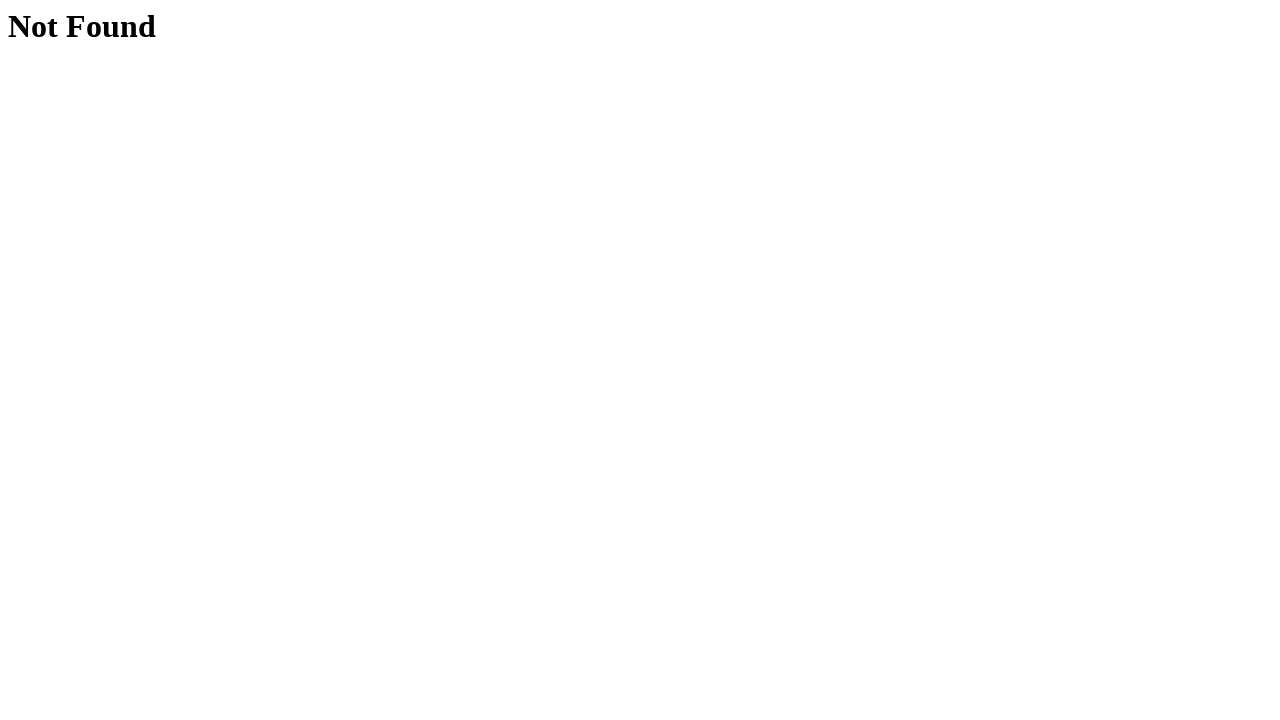

Navigated to profile page for user 3 and URL verified
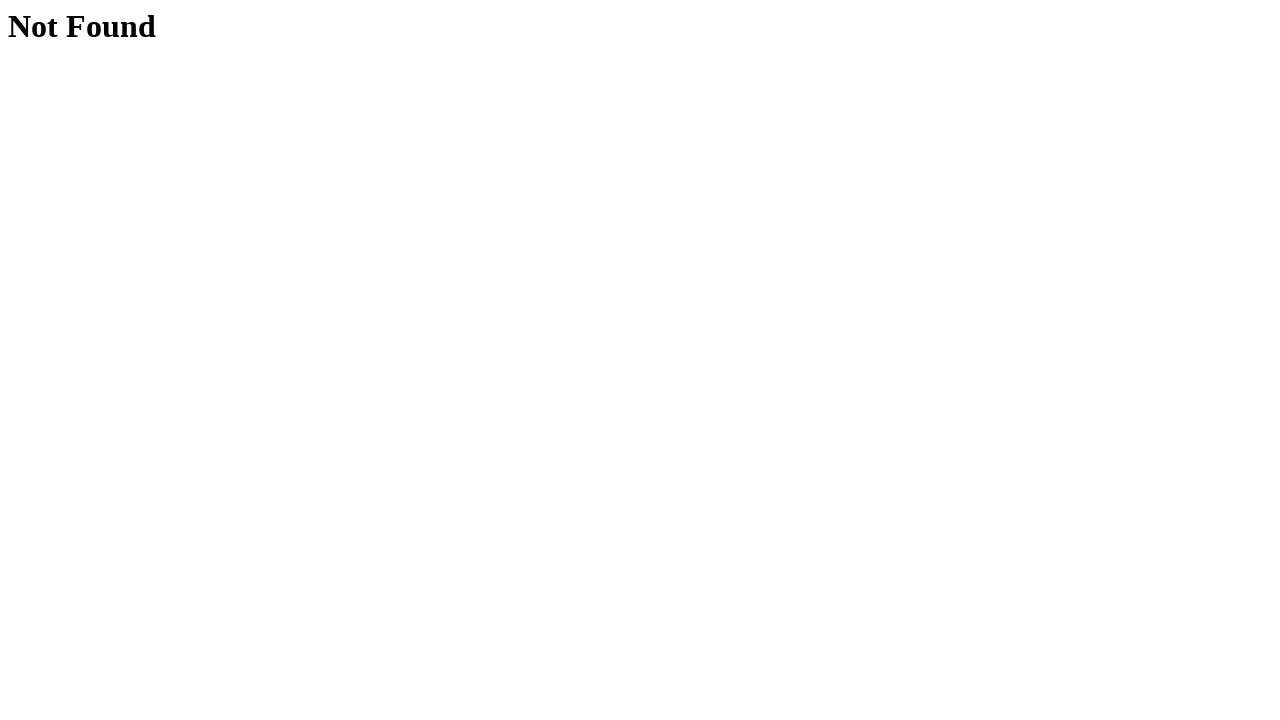

Navigated back to the hovers page from user 3 profile
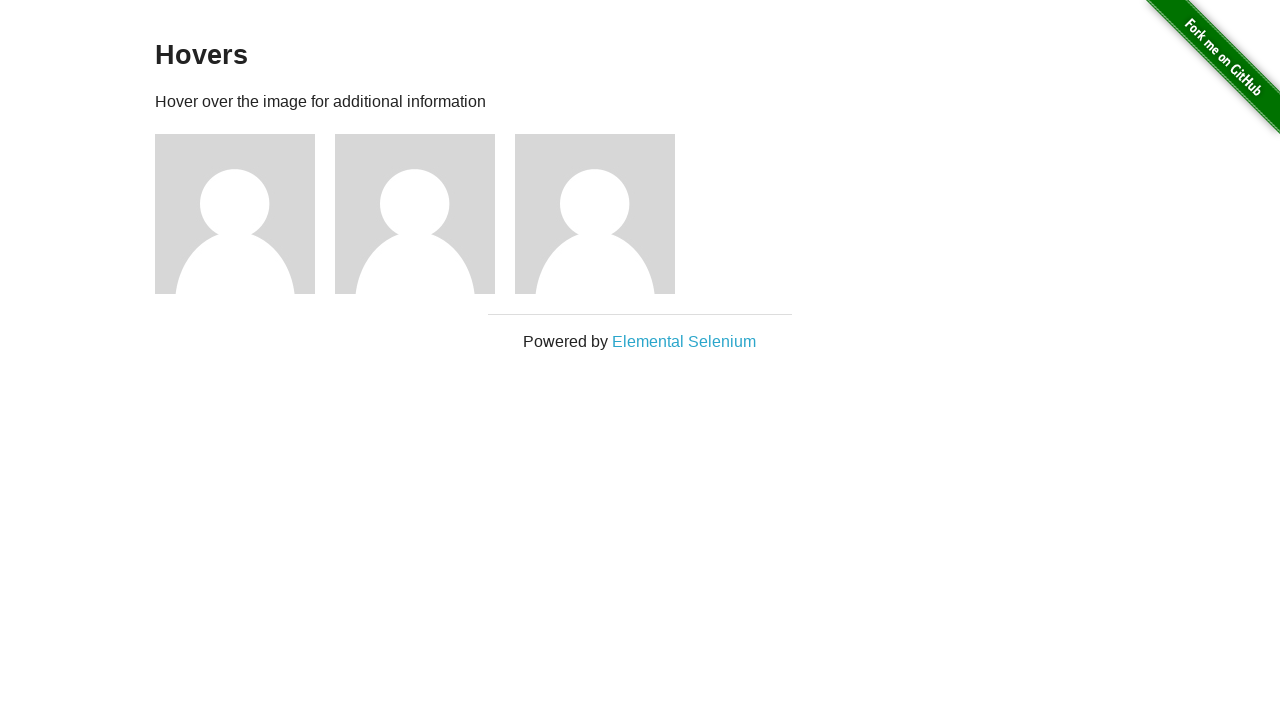

Profile figures loaded again after navigating back
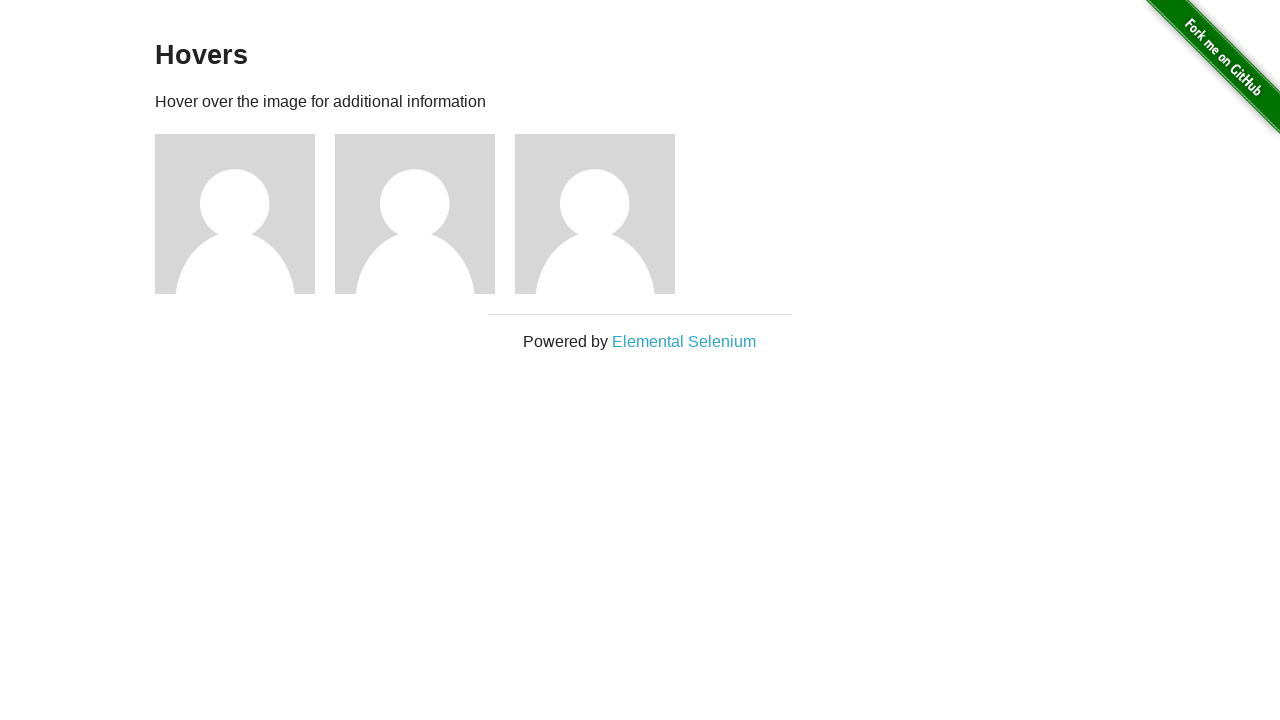

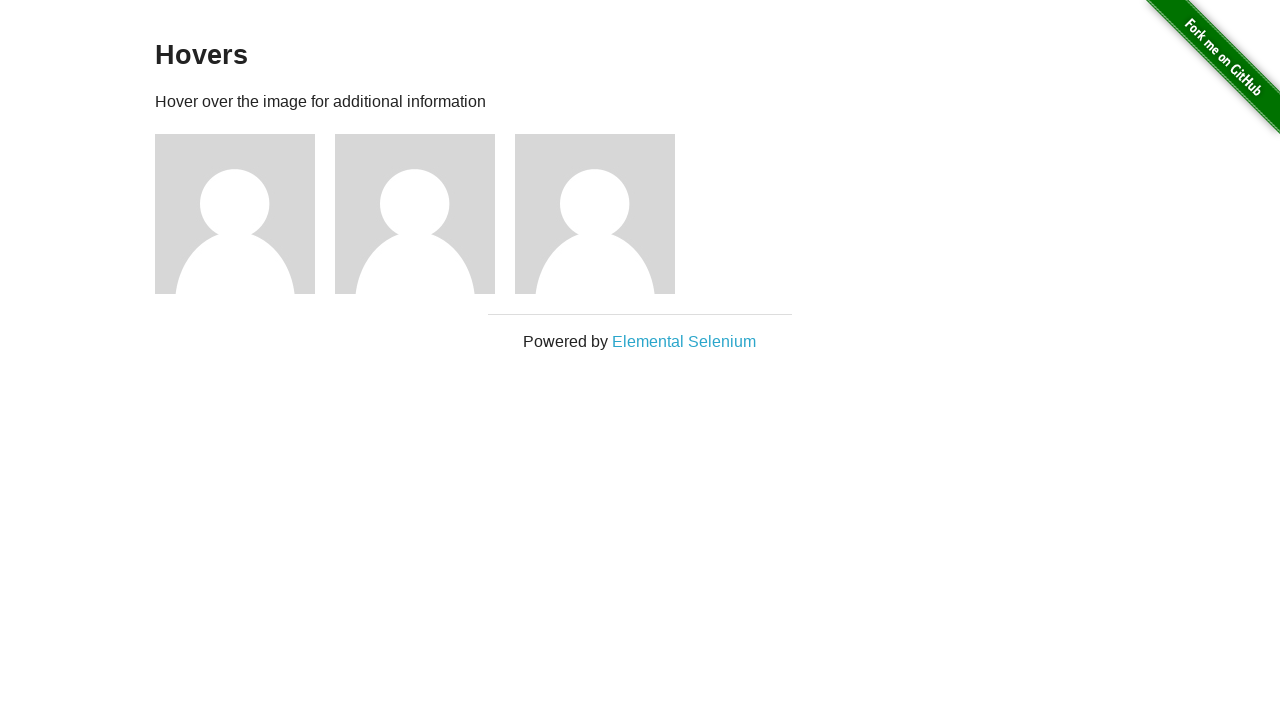